Tests input field functionality by clearing and entering numbers into an input field

Starting URL: https://the-internet.herokuapp.com/inputs

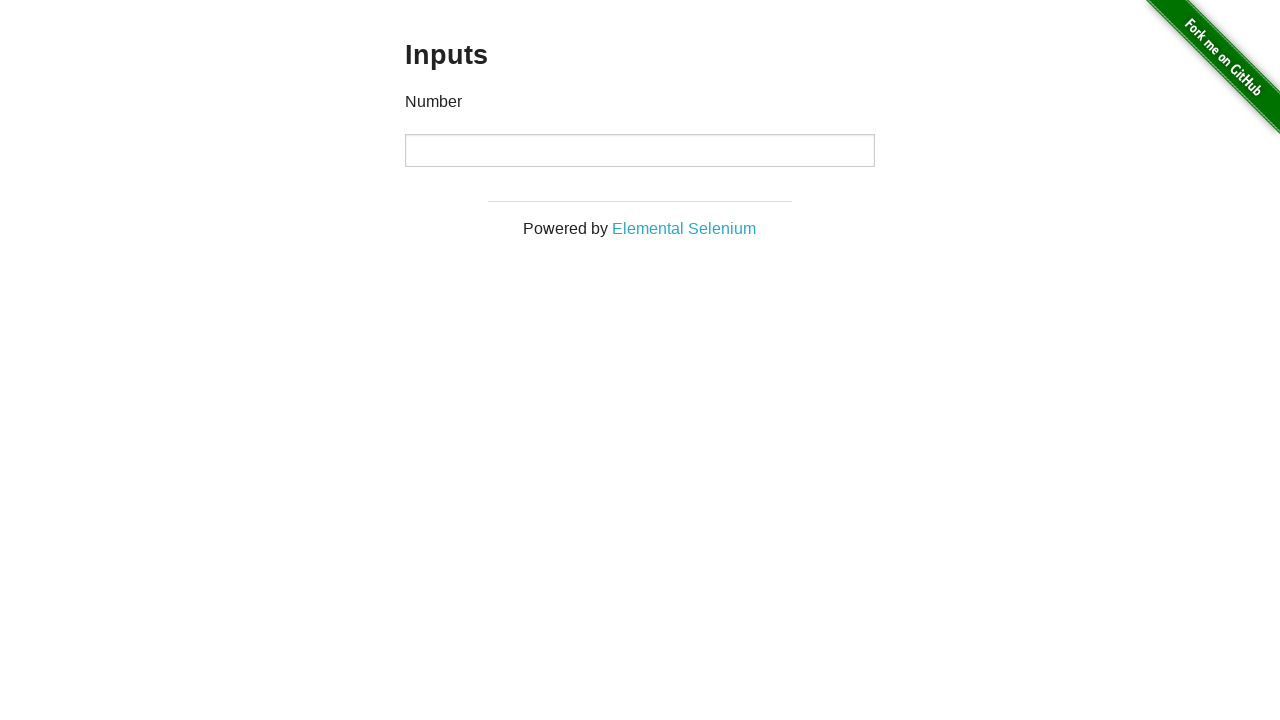

Cleared the input field on input
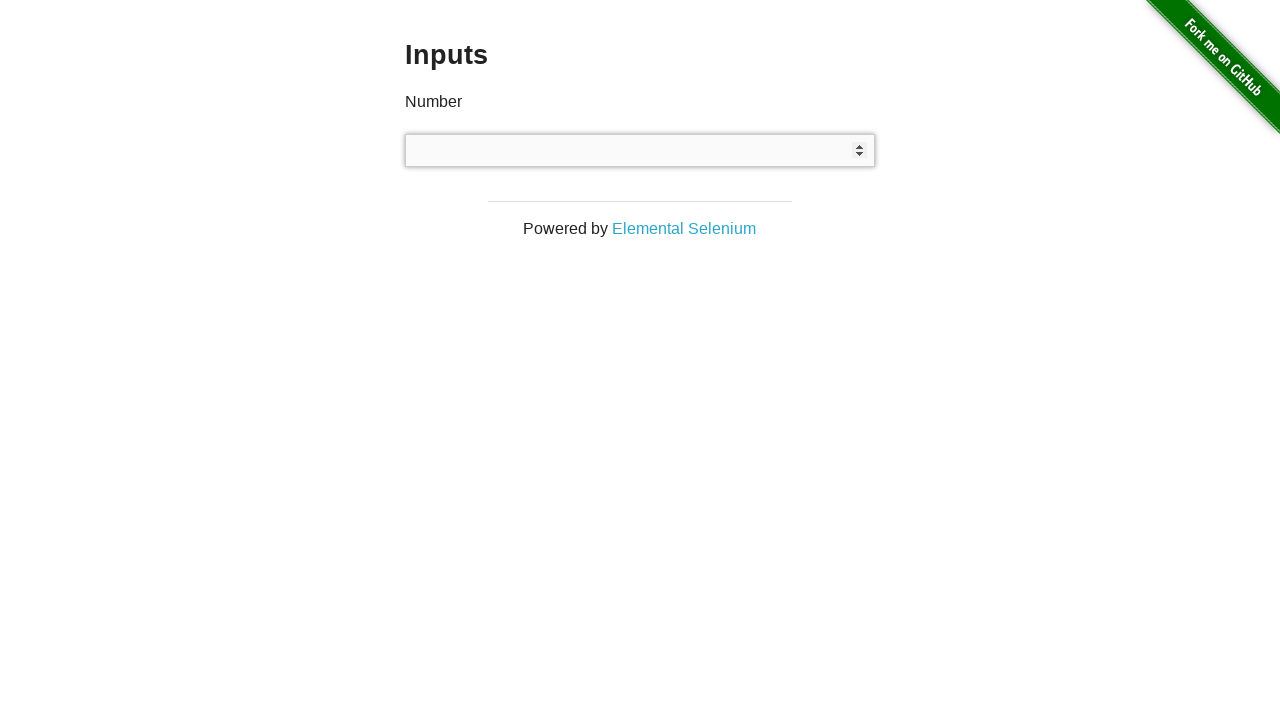

Entered numbers '12345' into the input field on input
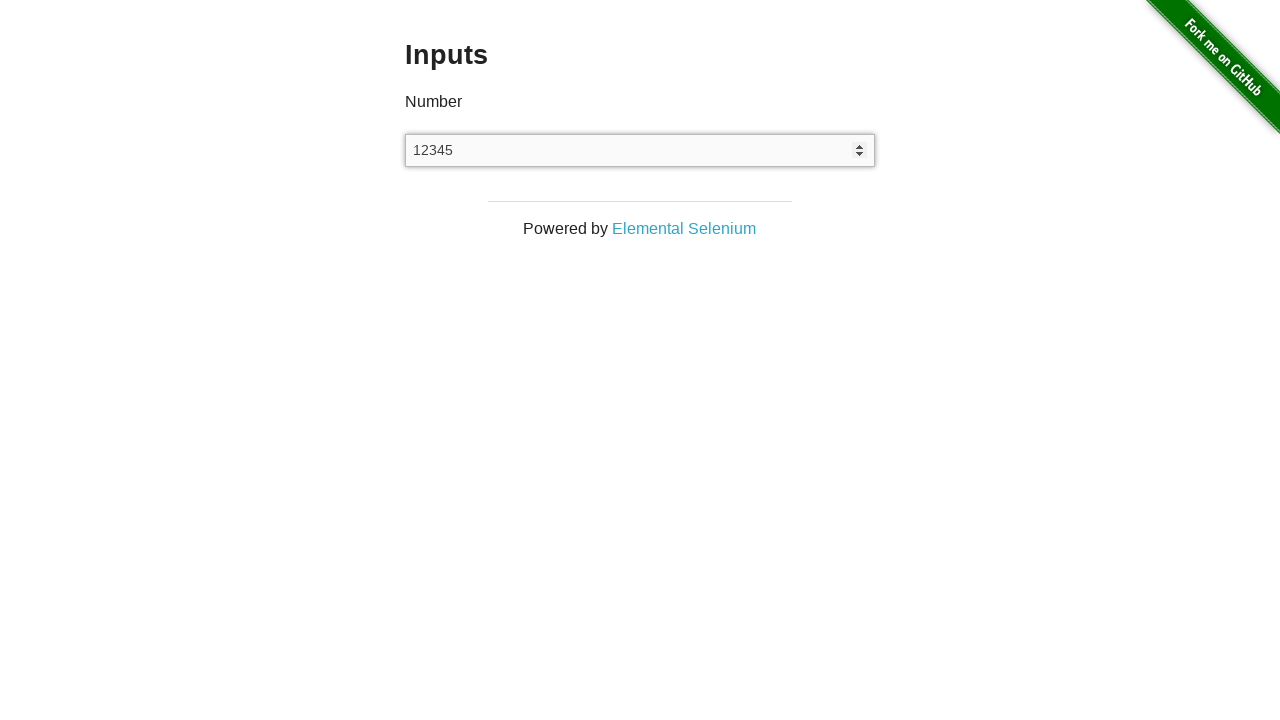

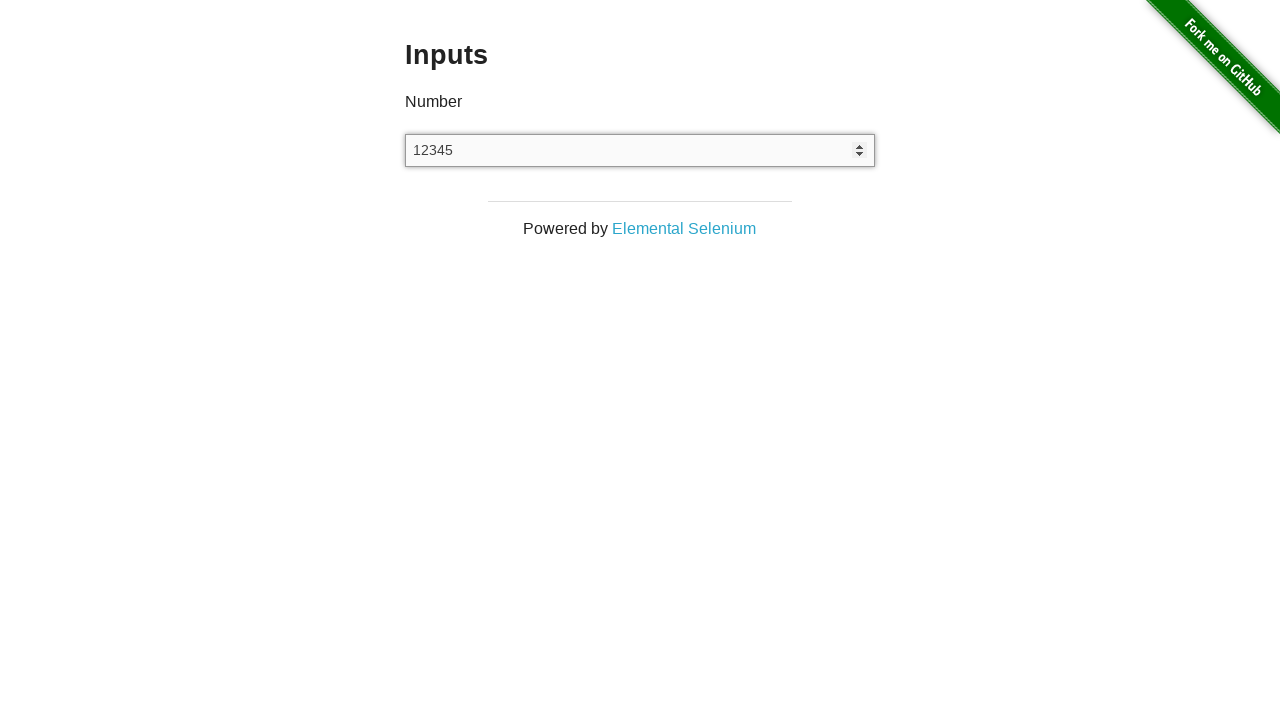